Tests page scrolling functionality and verifies that the sum of values in a table's fourth column matches the displayed total amount

Starting URL: https://rahulshettyacademy.com/AutomationPractice/

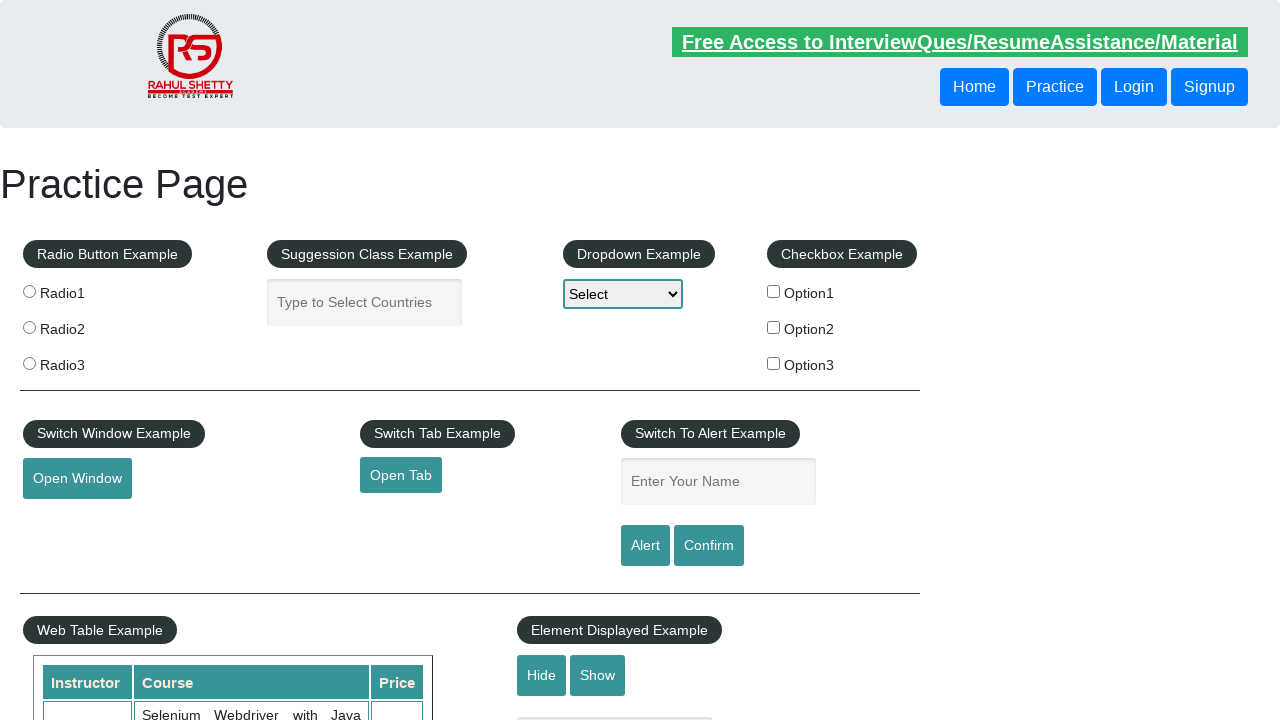

Scrolled page down by 600 pixels
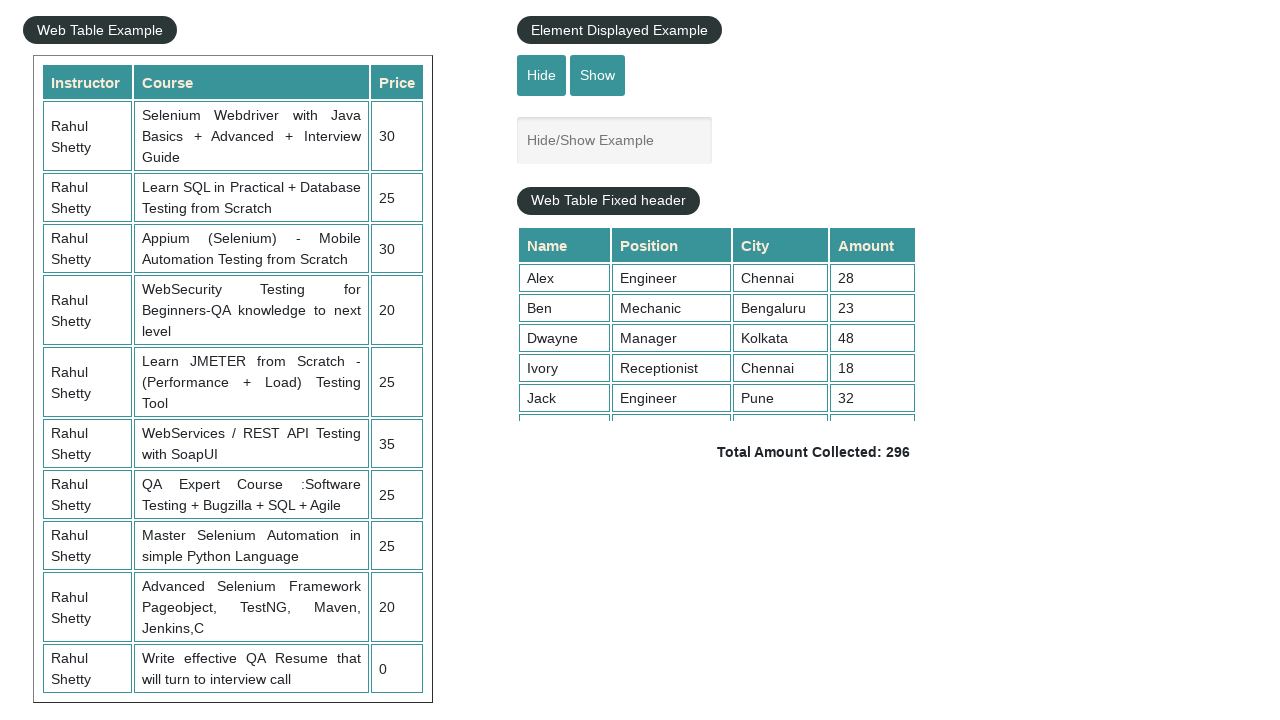

Scrolled table container to reveal all rows
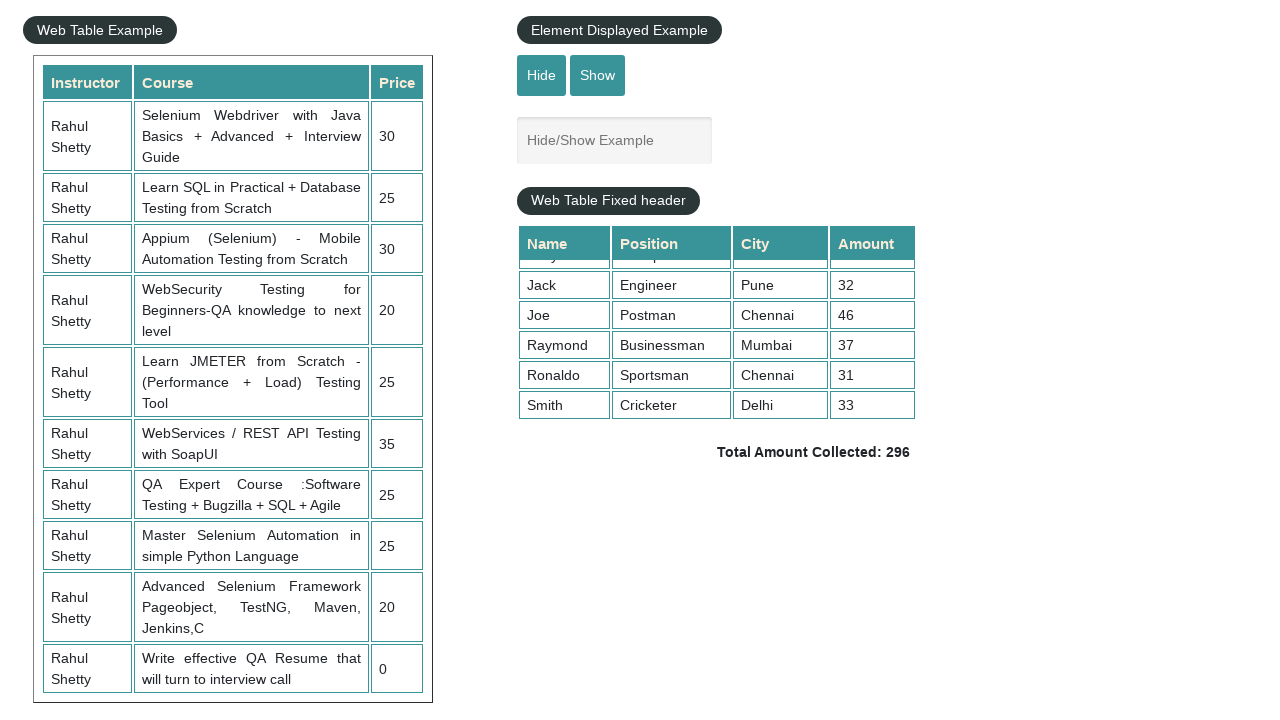

Table fourth column data is now visible
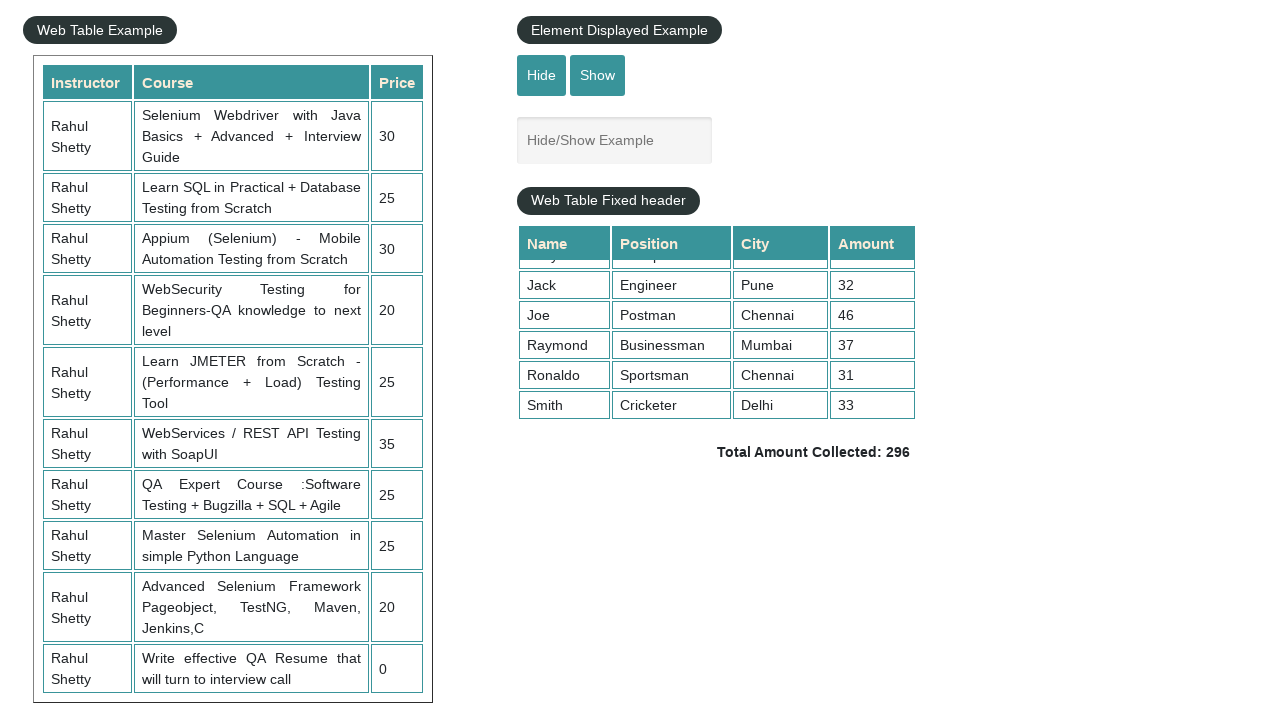

Retrieved all values from table's fourth column
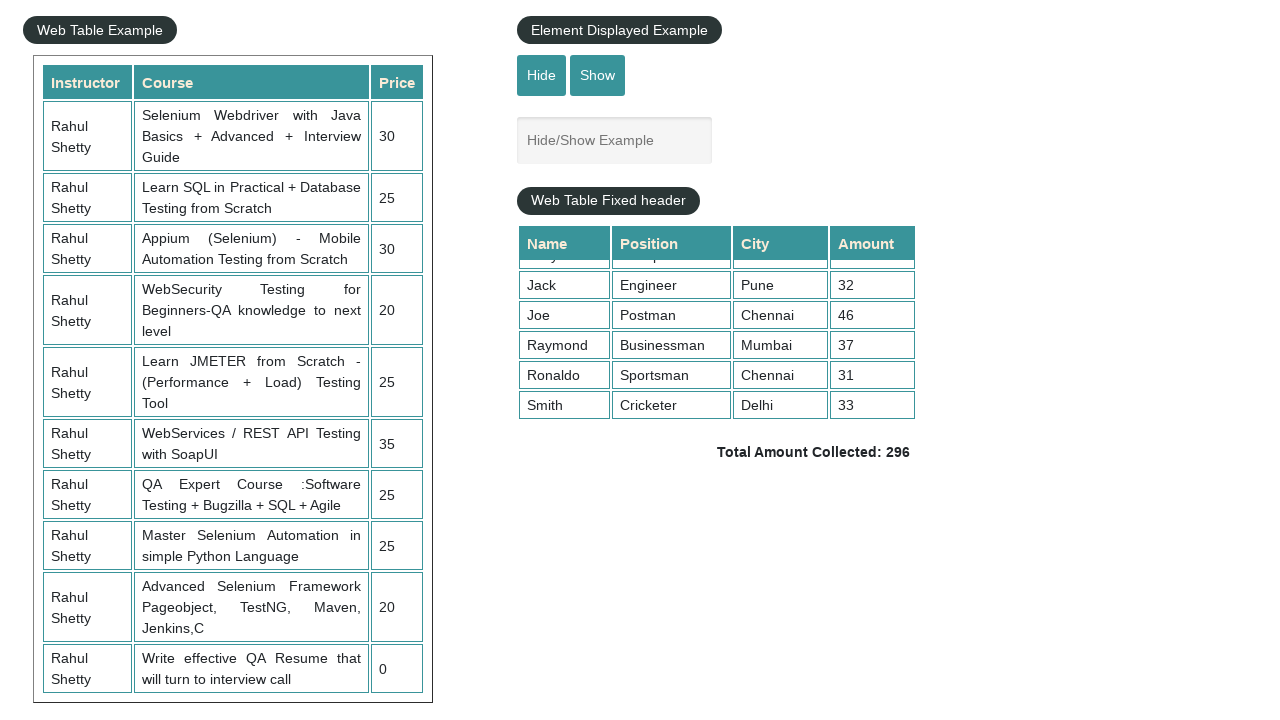

Calculated sum of fourth column values: 296
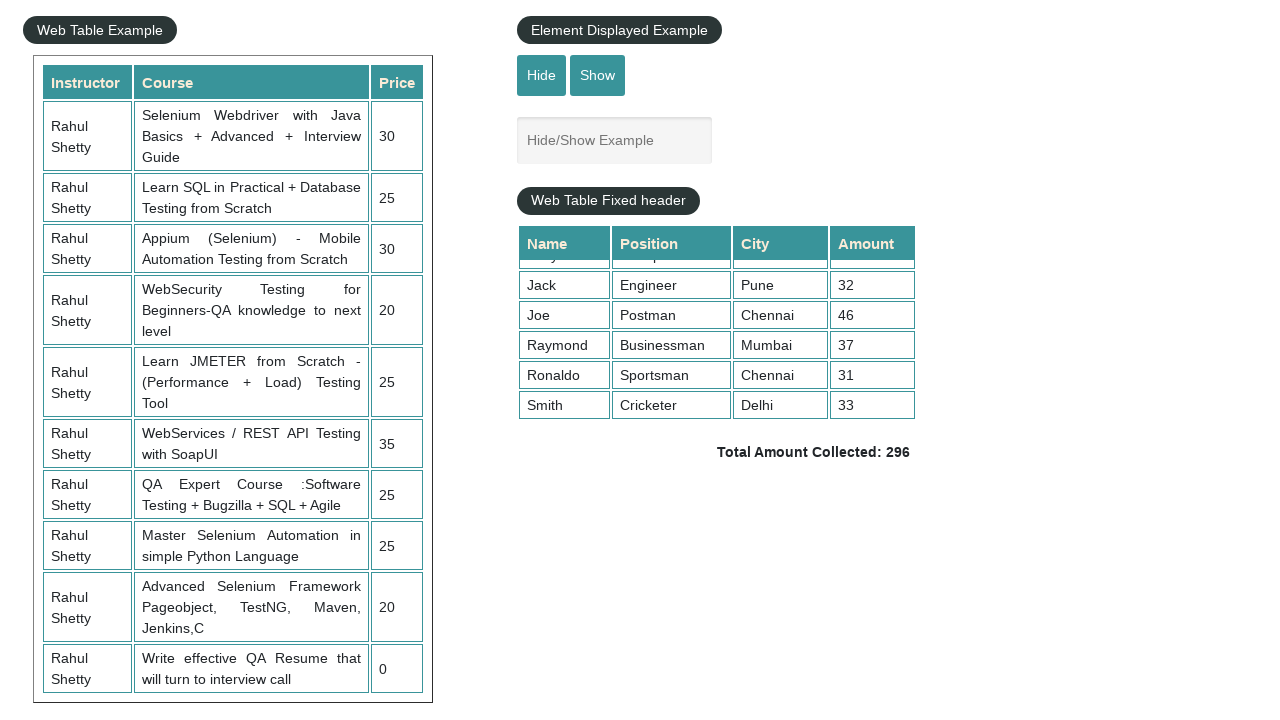

Retrieved displayed total amount label
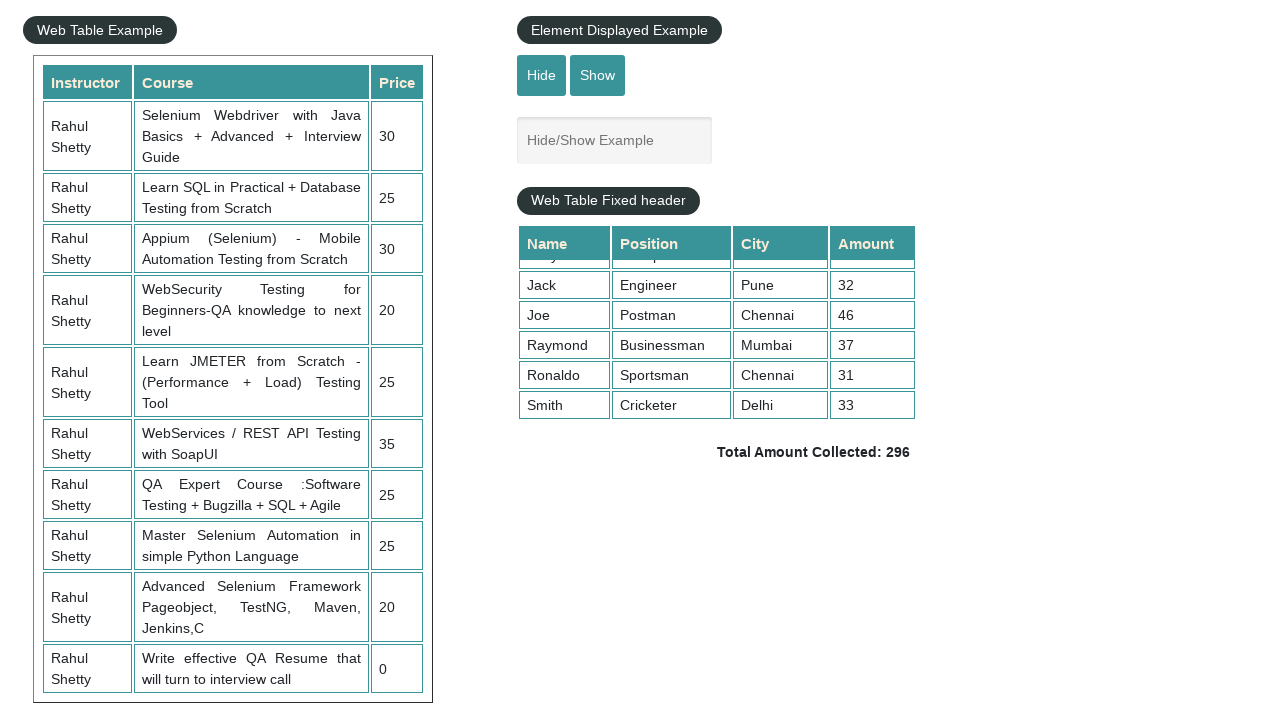

Extracted displayed total value: 296
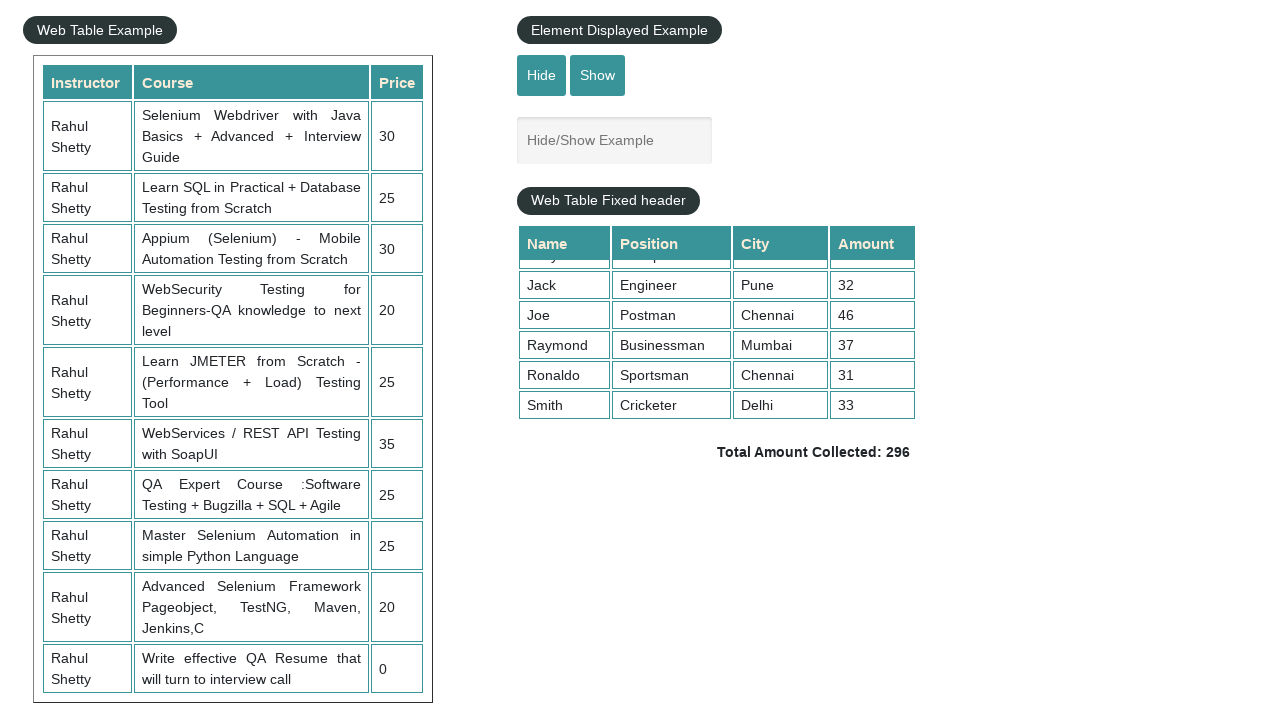

Assertion passed: calculated sum (296) matches displayed total (296)
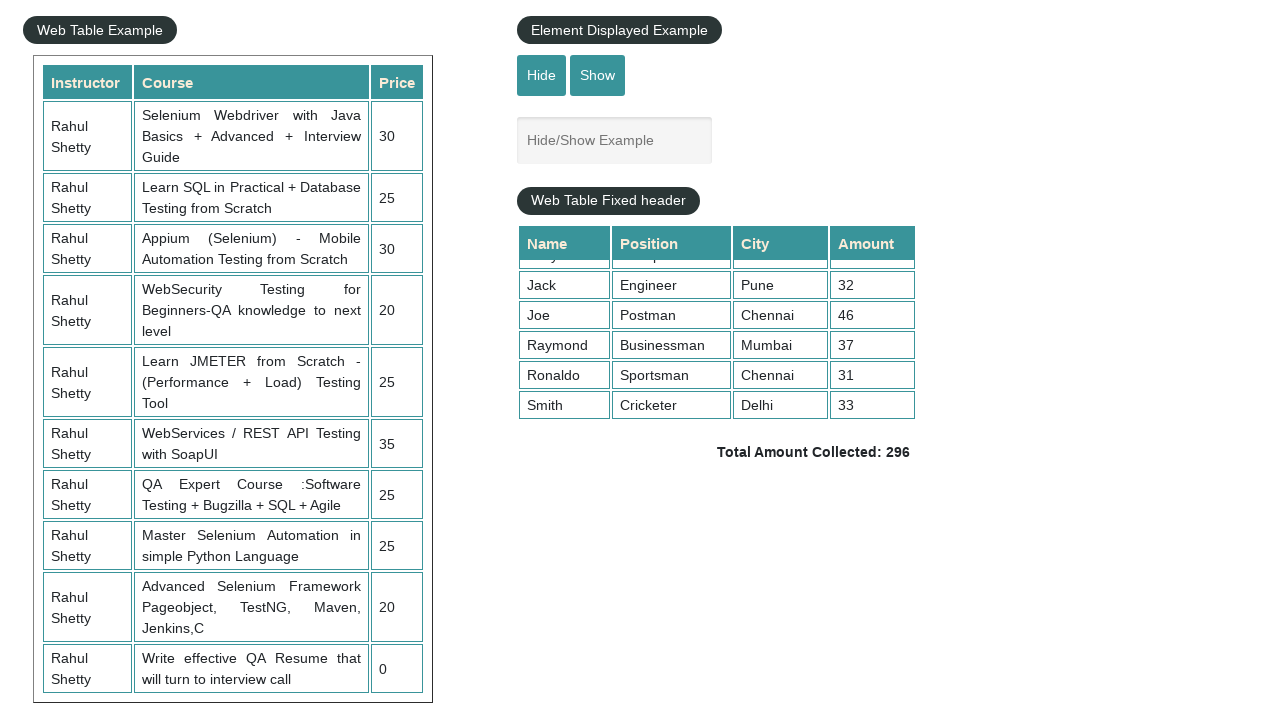

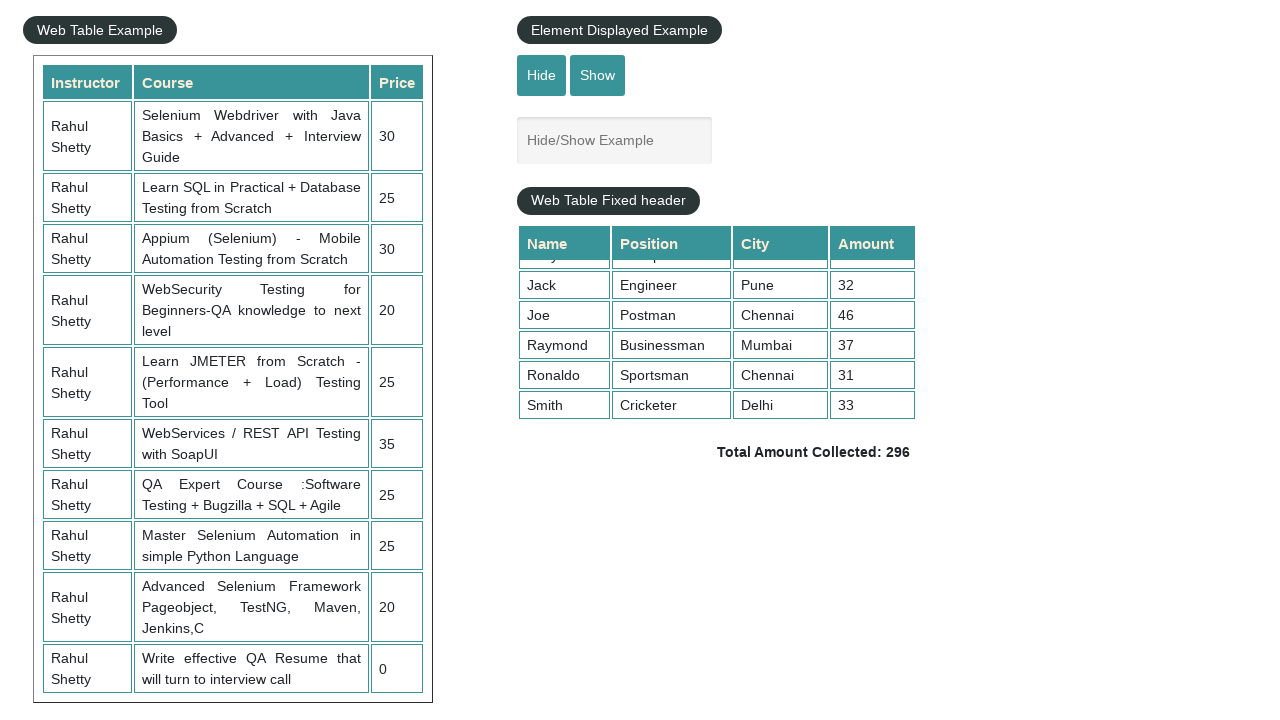